Navigates to Snapdeal homepage

Starting URL: https://www.snapdeal.com/

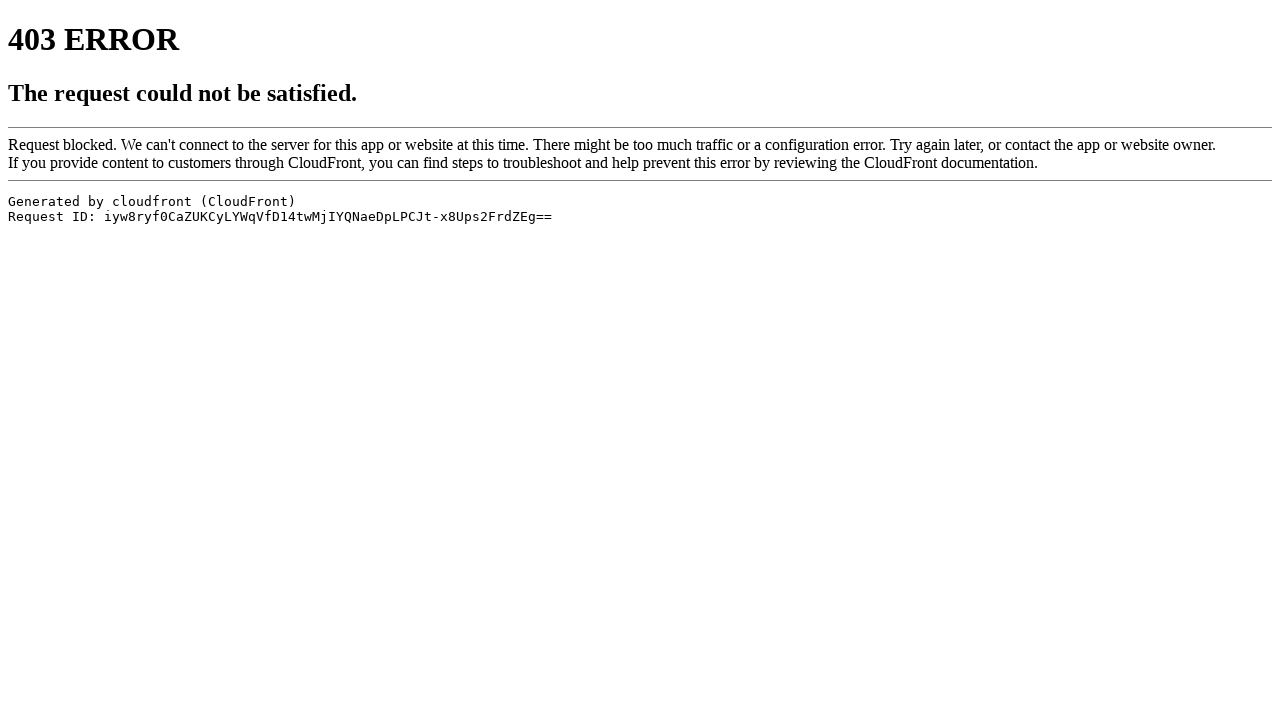

Navigated to Snapdeal homepage
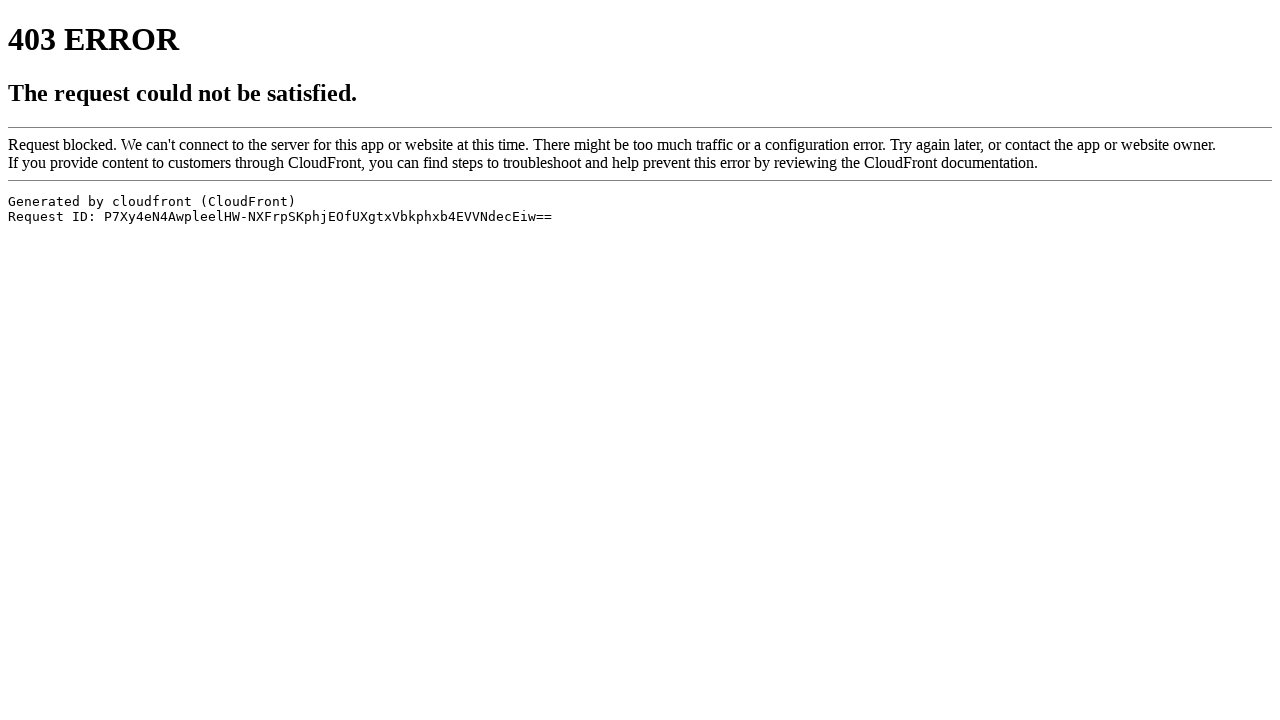

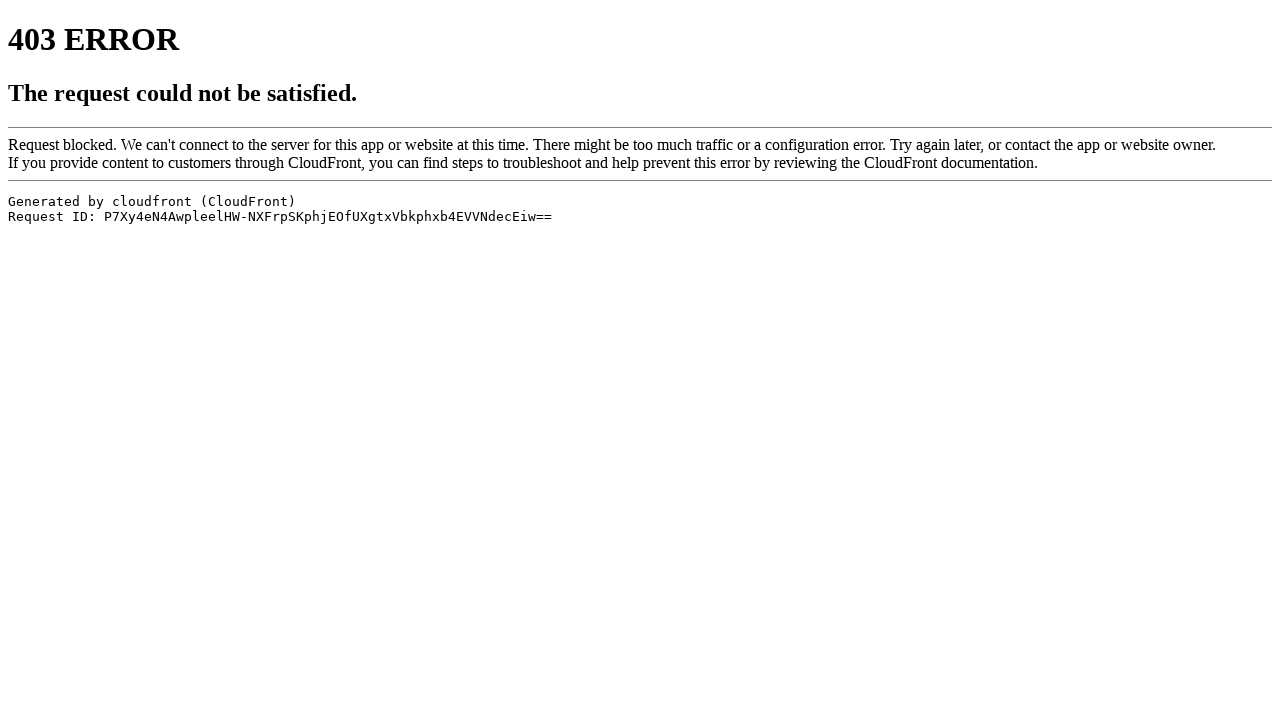